Tests clicking a "Yes" button on a demo button practice page and verifies the button interaction

Starting URL: https://demoapps.qspiders.com/ui/button?sublist=0

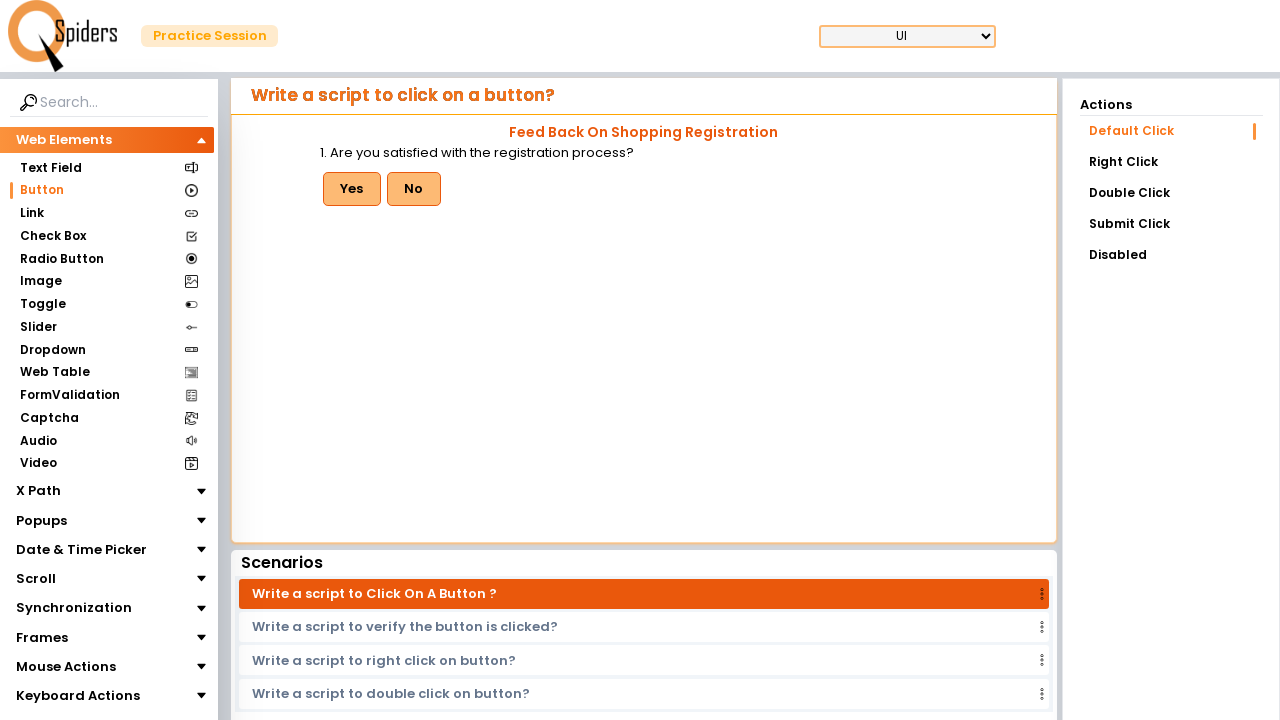

Navigated to demo button practice page
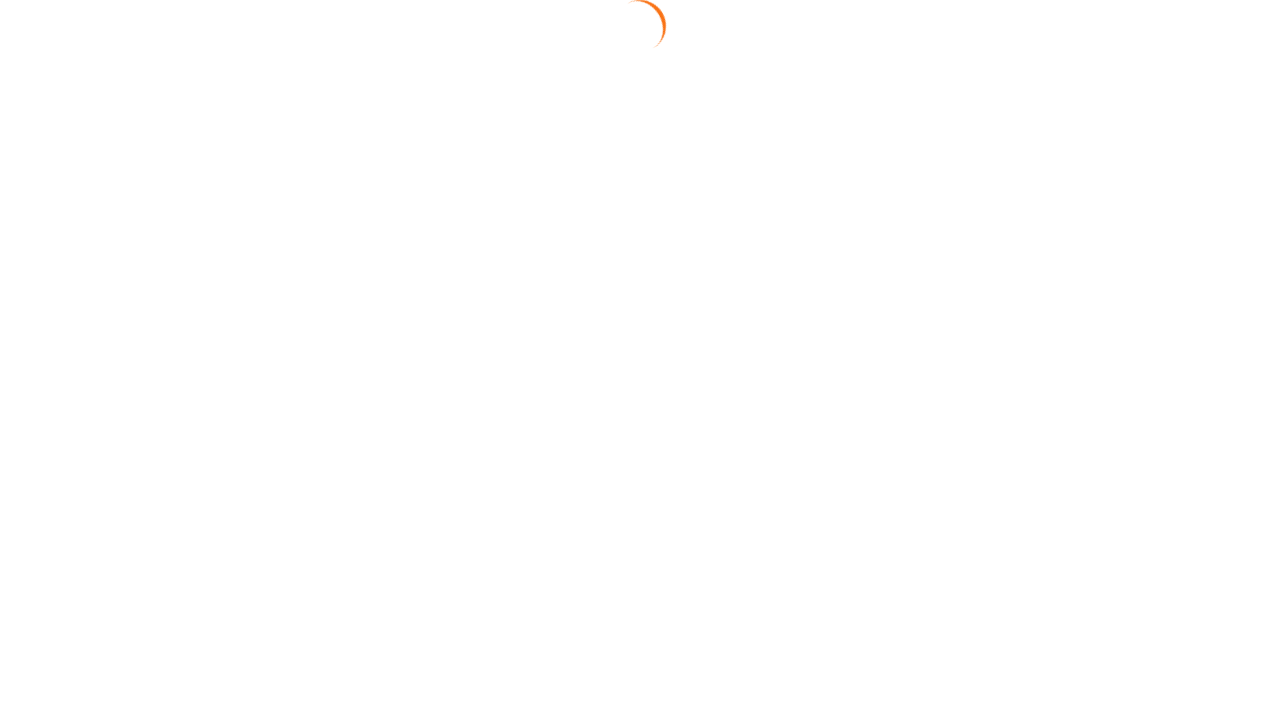

Clicked the Yes button at (352, 189) on #btn
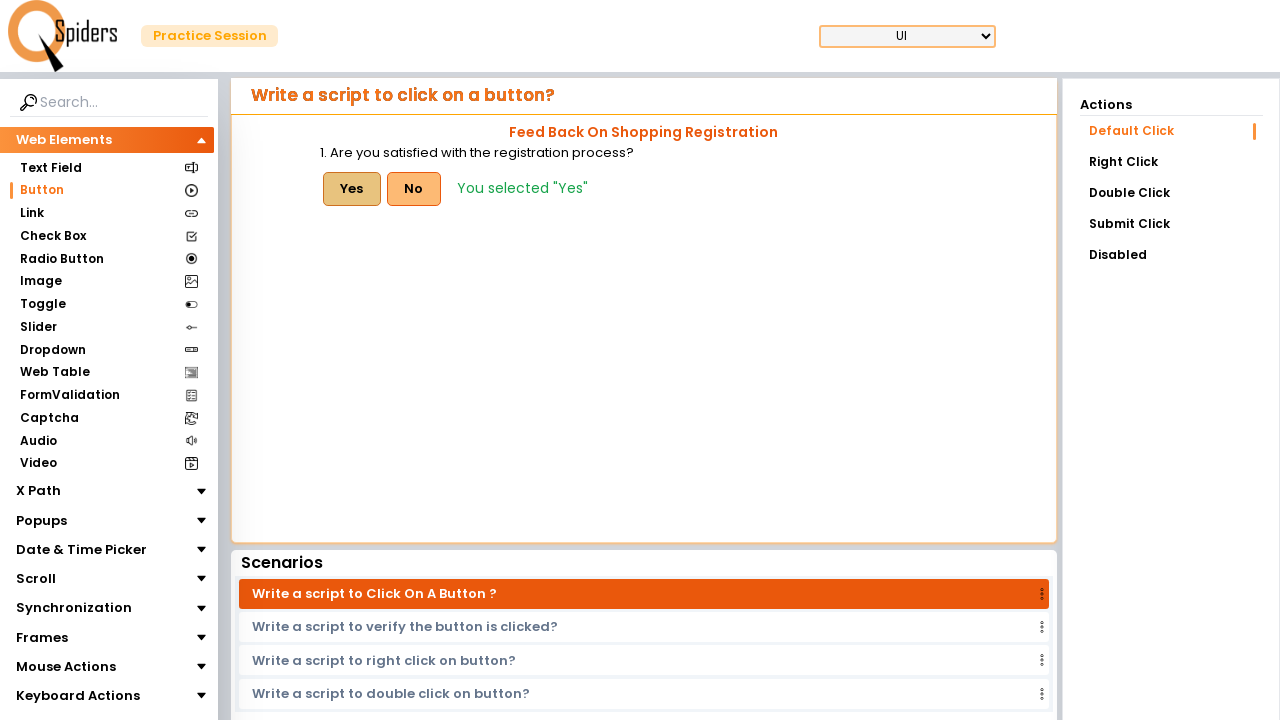

Button interaction confirmed - 'You selected "Yes"' message appeared
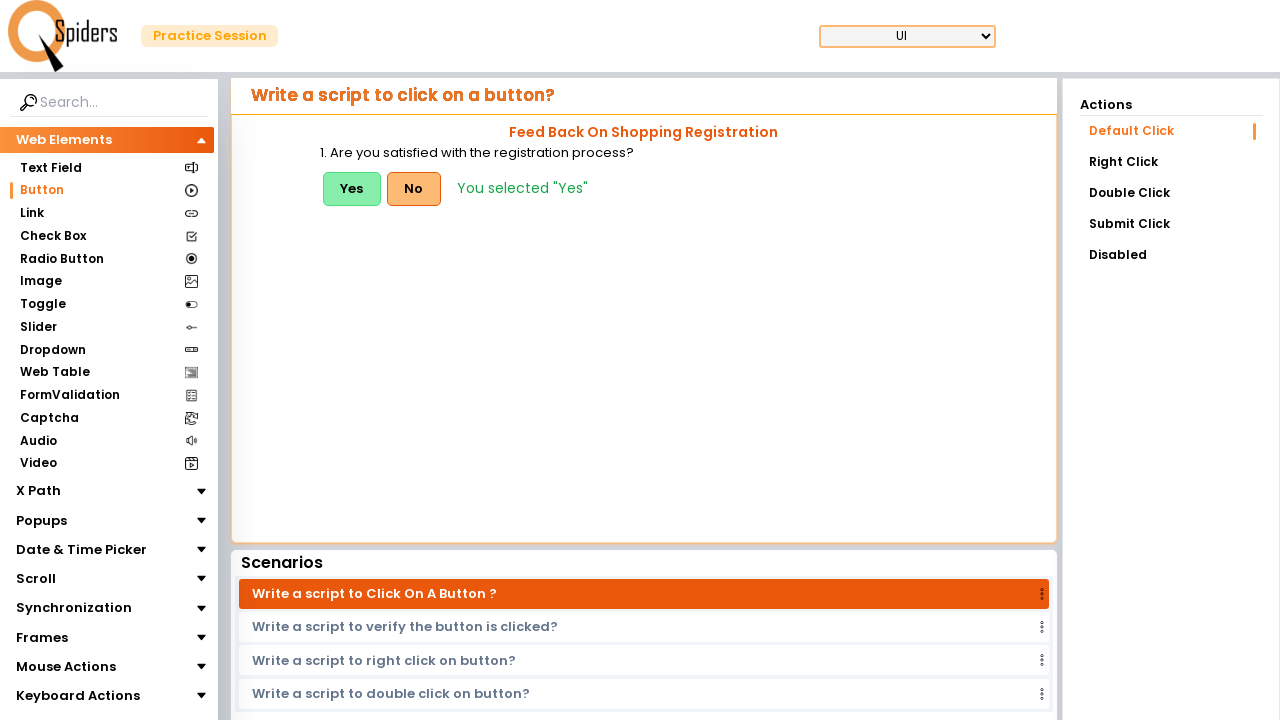

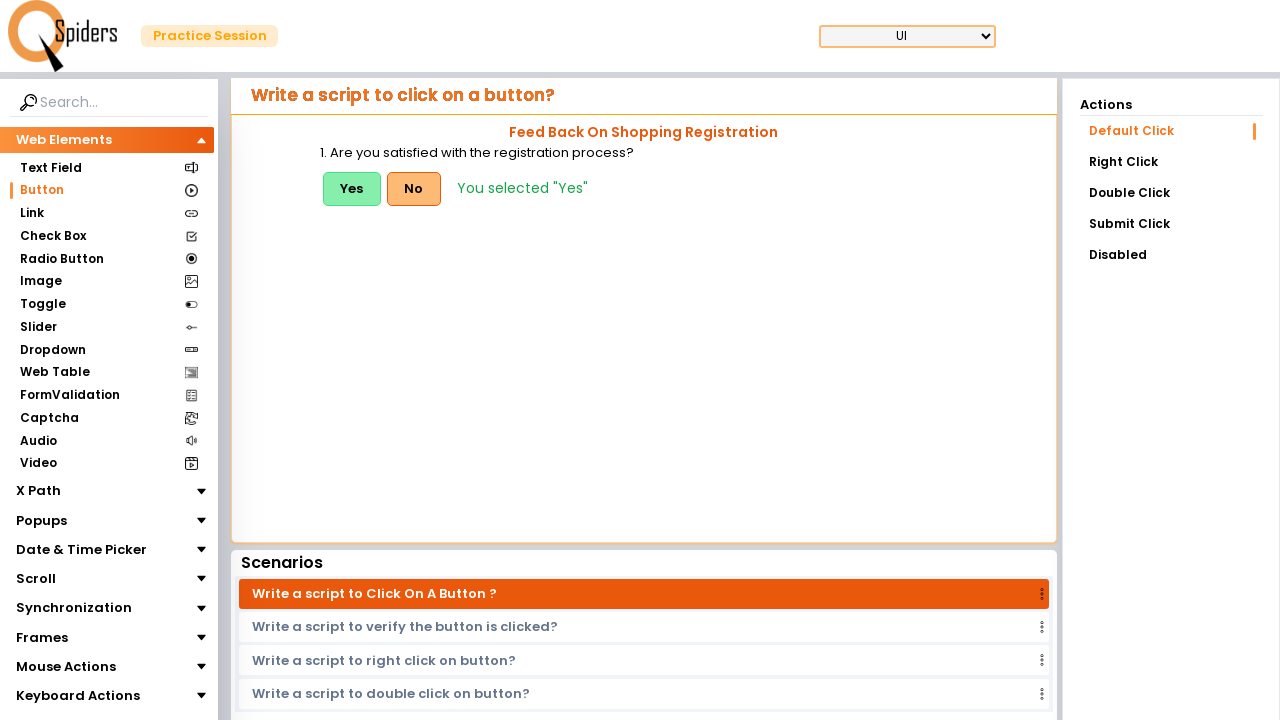